Tests dropdown menu interaction by clicking the dropdown button and selecting the Flipkart option

Starting URL: https://omayo.blogspot.com/

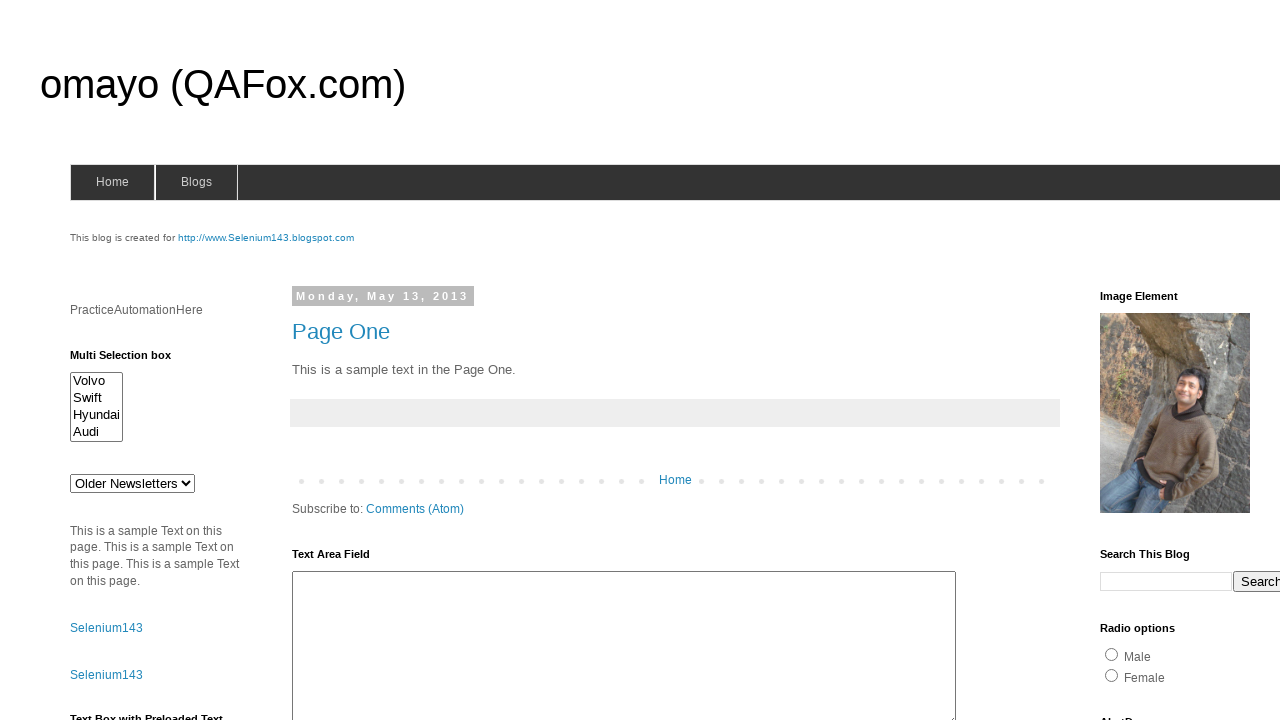

Clicked dropdown button to reveal menu options at (1227, 360) on .dropbtn
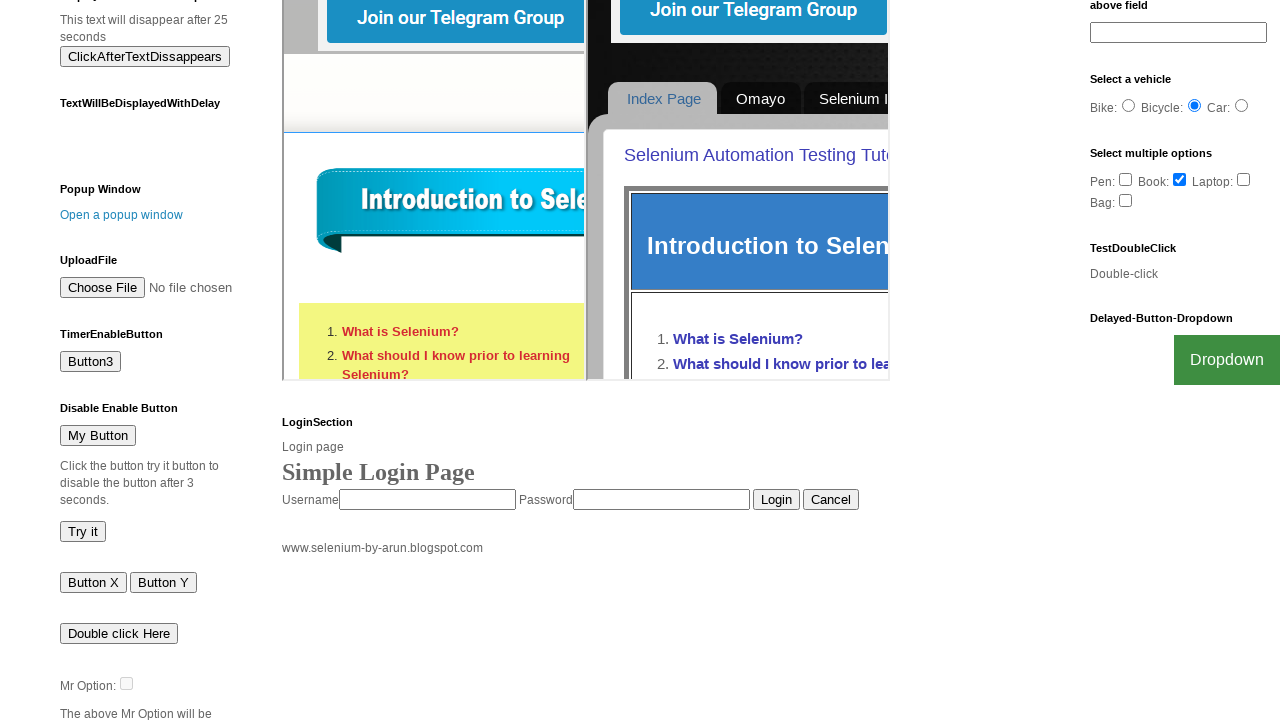

Dropdown menu became visible with Flipkart option
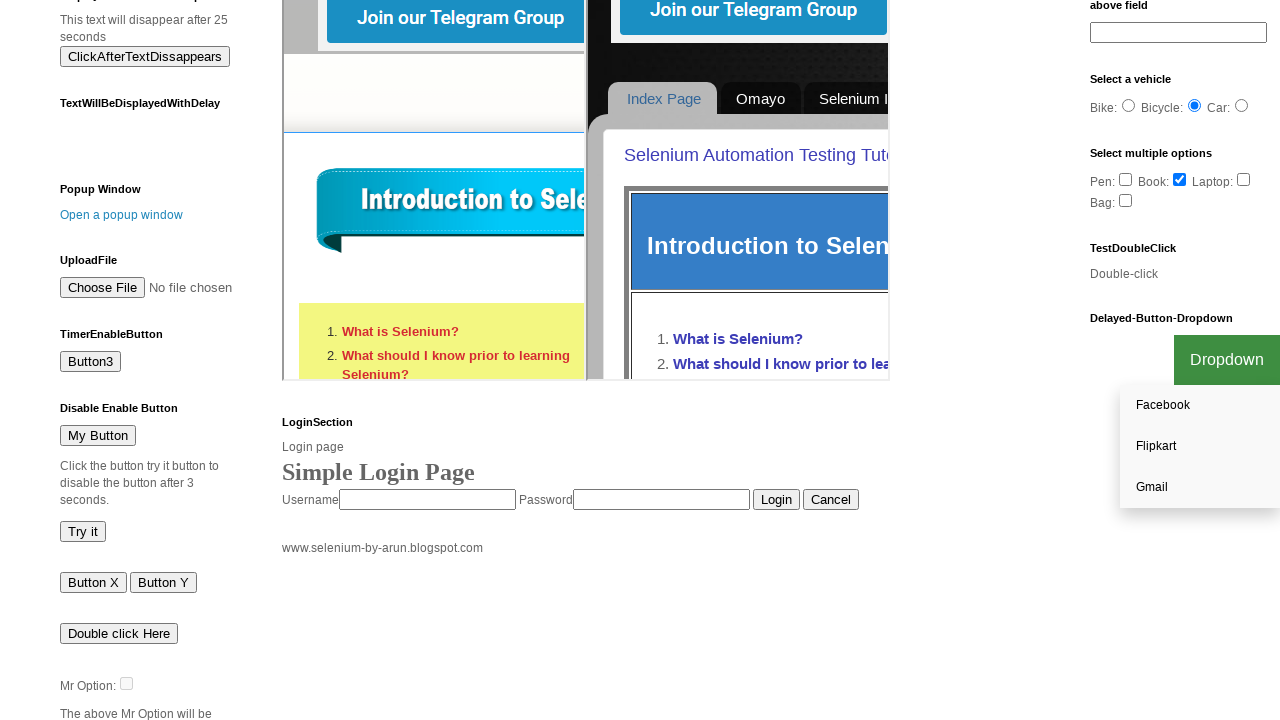

Selected Flipkart option from dropdown menu at (1200, 447) on a:text('Flipkart')
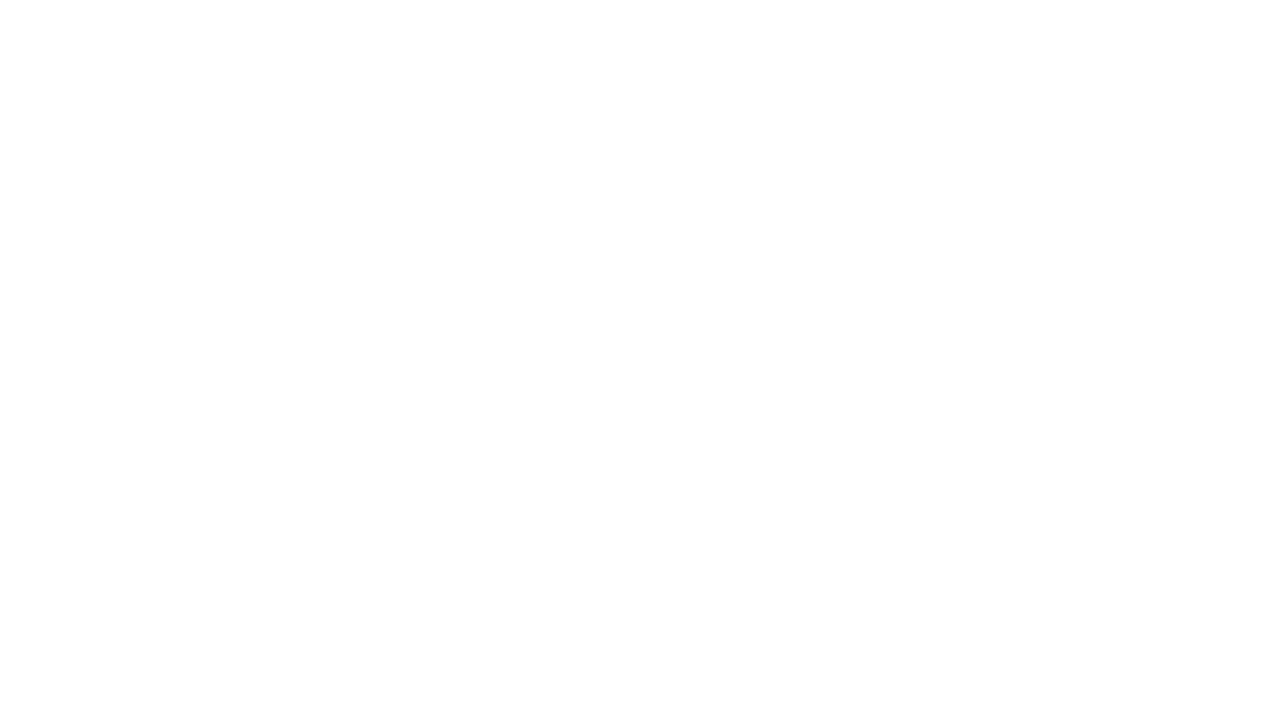

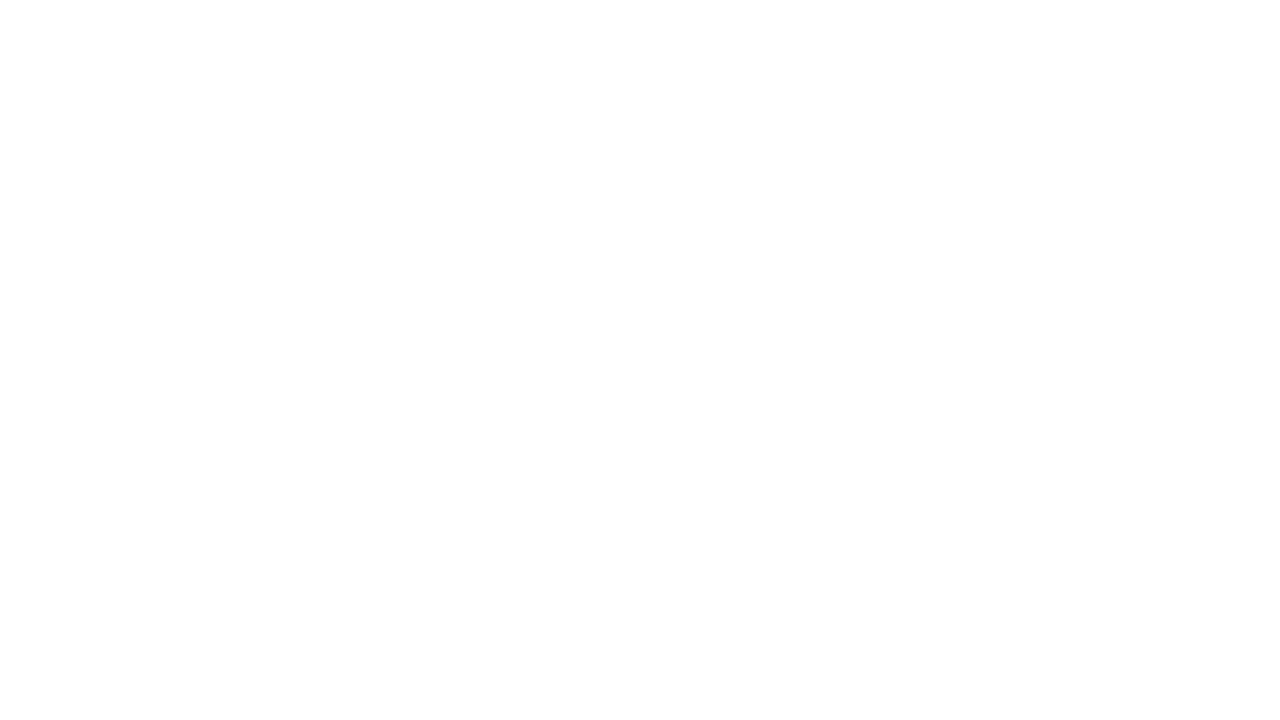